Navigates to a teaching platform website and scrolls to the bottom of the page to demonstrate JavaScript execution capabilities

Starting URL: https://letskodeit.teachable.com/

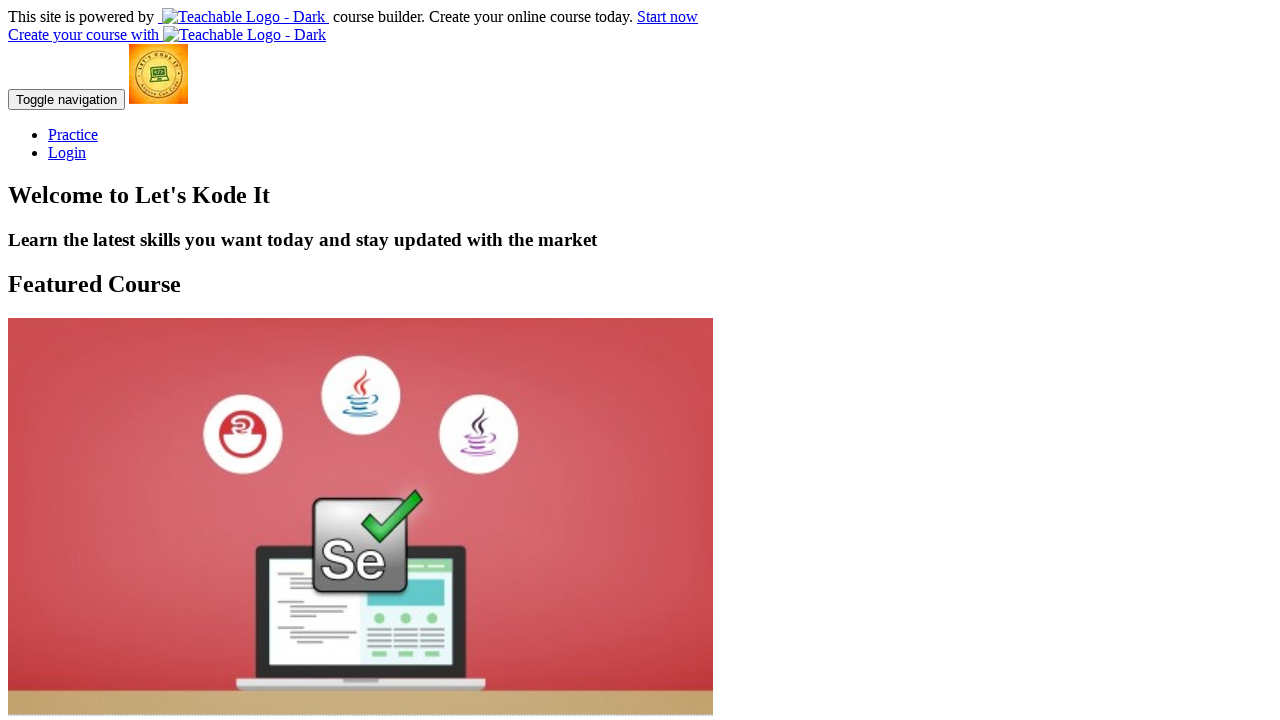

Navigated to teaching platform website at https://letskodeit.teachable.com/
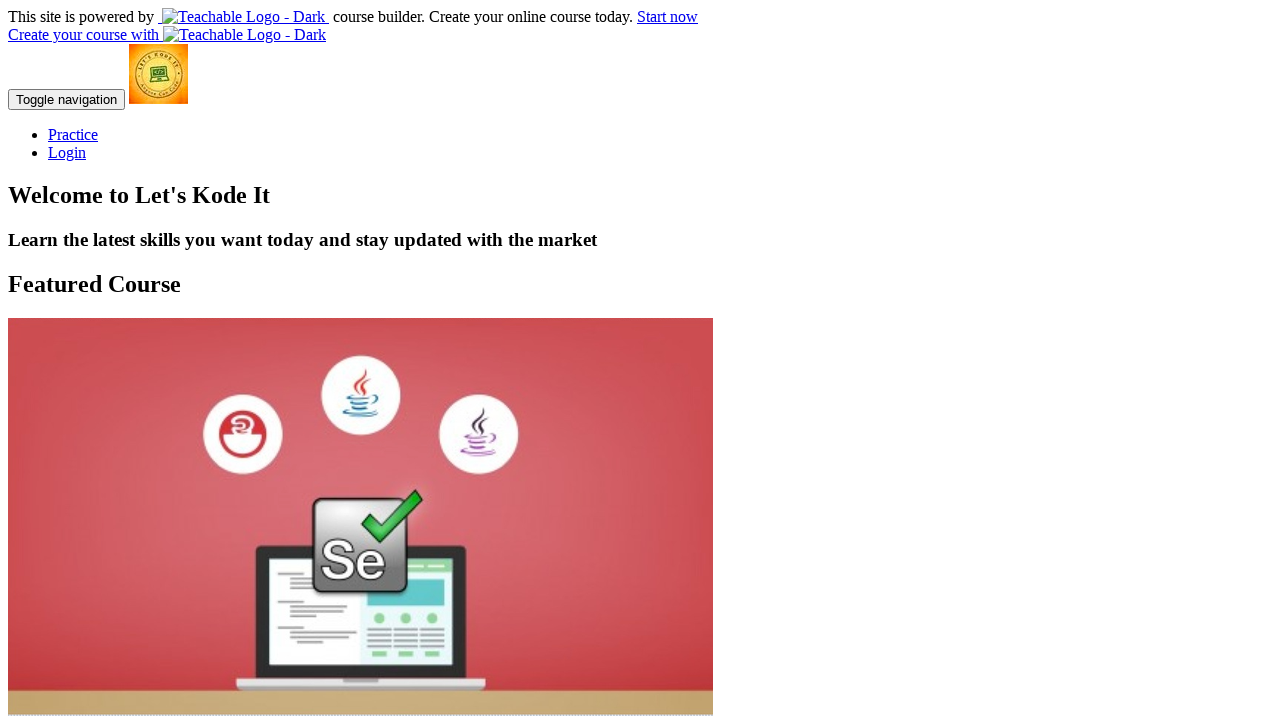

Scrolled to the bottom of the page using JavaScript execution
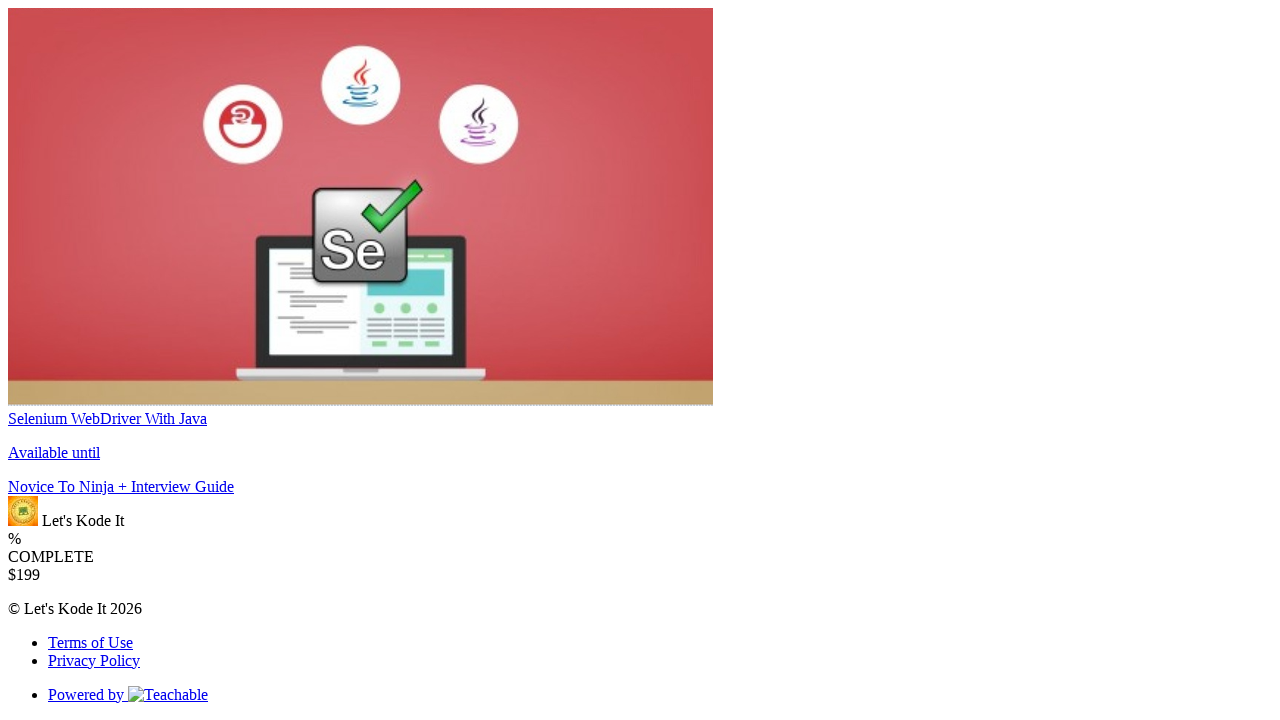

Waited 2 seconds for lazy-loaded content to load
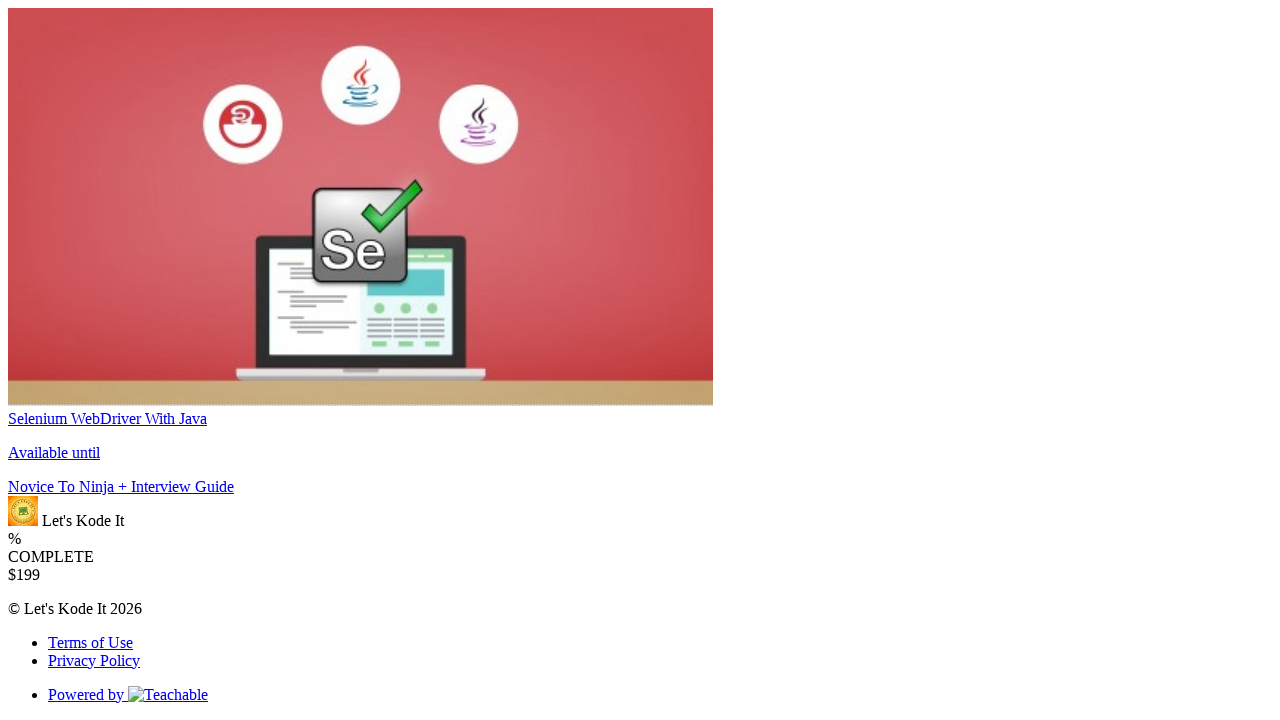

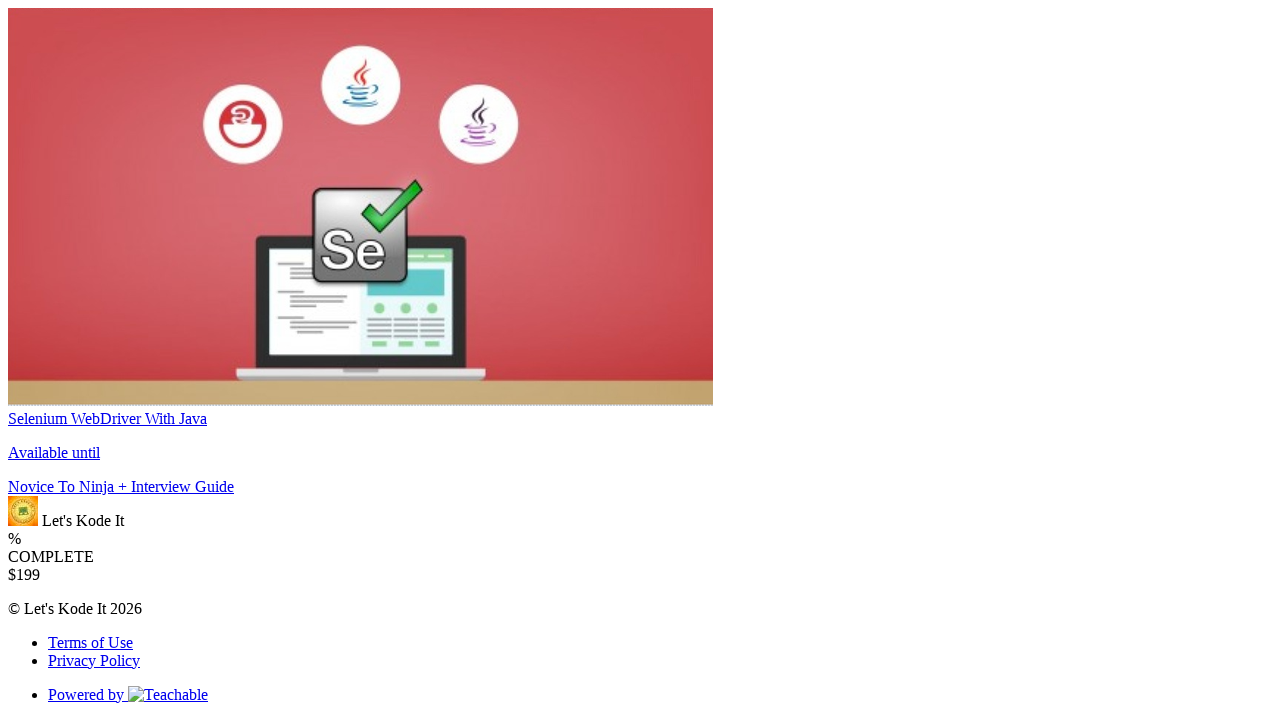